Tests the add to cart functionality on an e-commerce site by searching for product 30110, clicking on the product, adding it to cart, navigating to the cart page, and verifying the product appears in the cart.

Starting URL: https://spb.espartos.ru/search/?q=30110

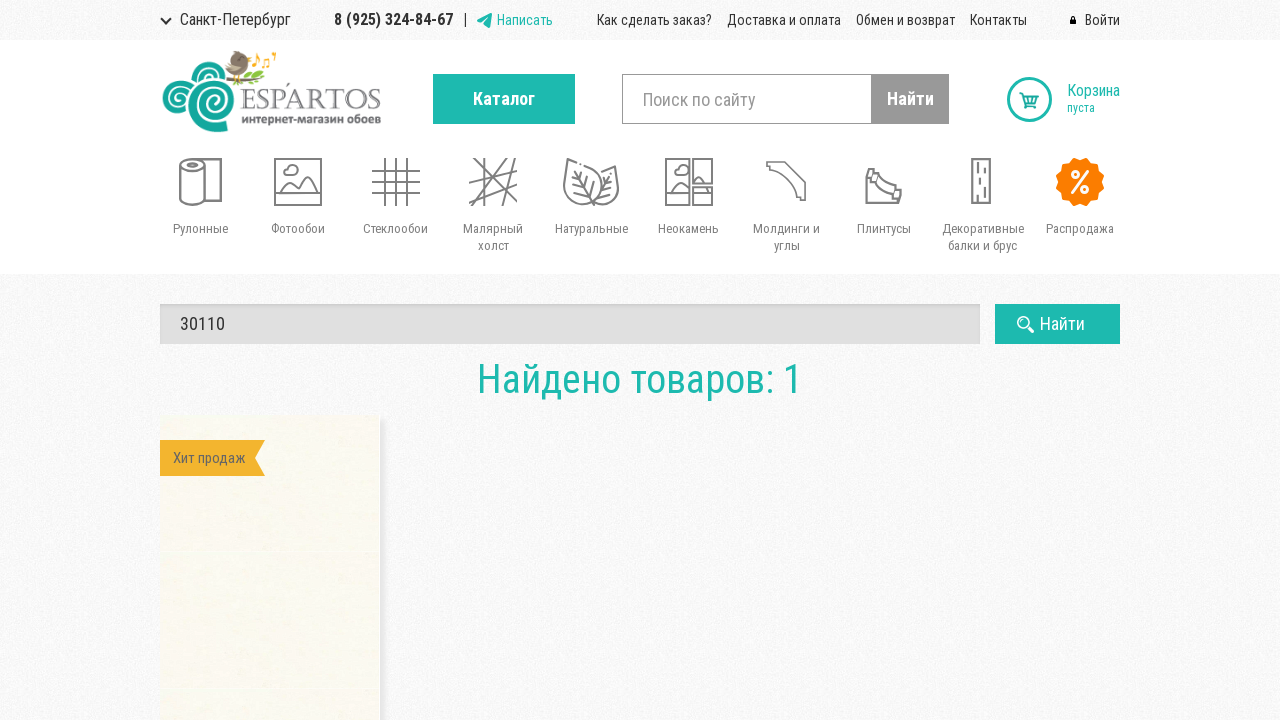

Clicked on product link from search results at (270, 522) on .item_link
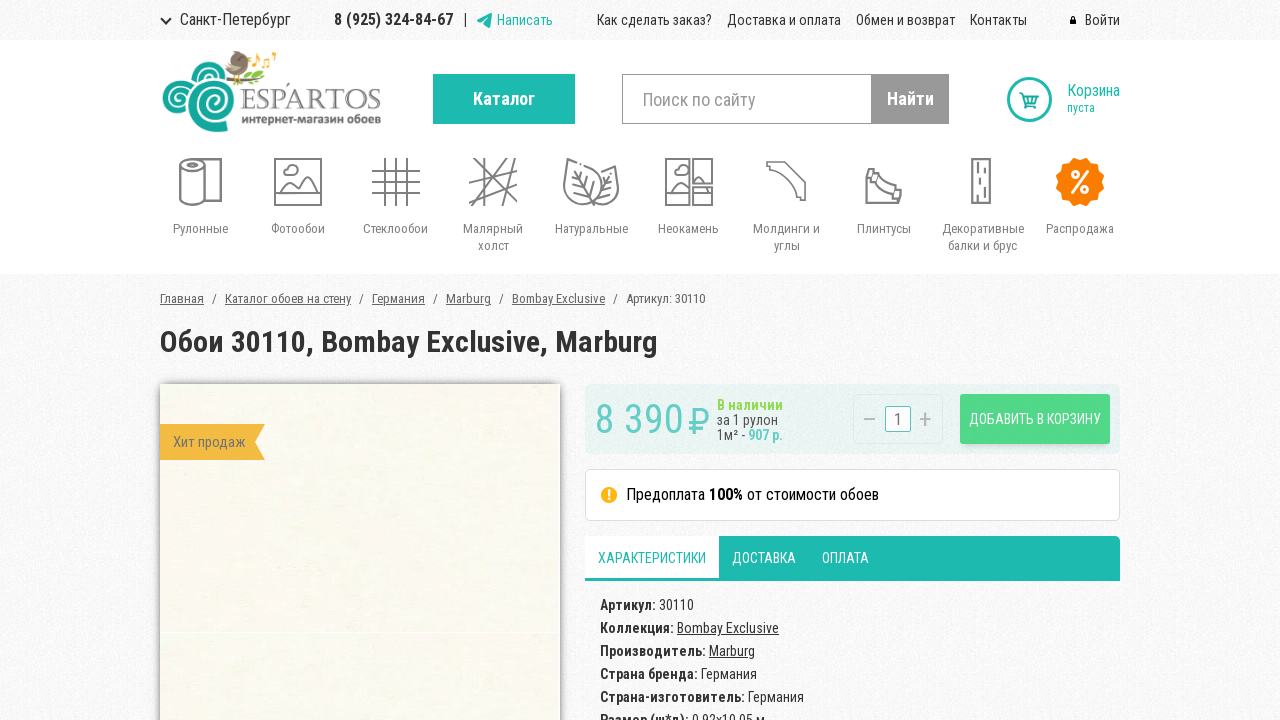

Clicked 'Add to basket' button at (1035, 419) on .to_basket_btn
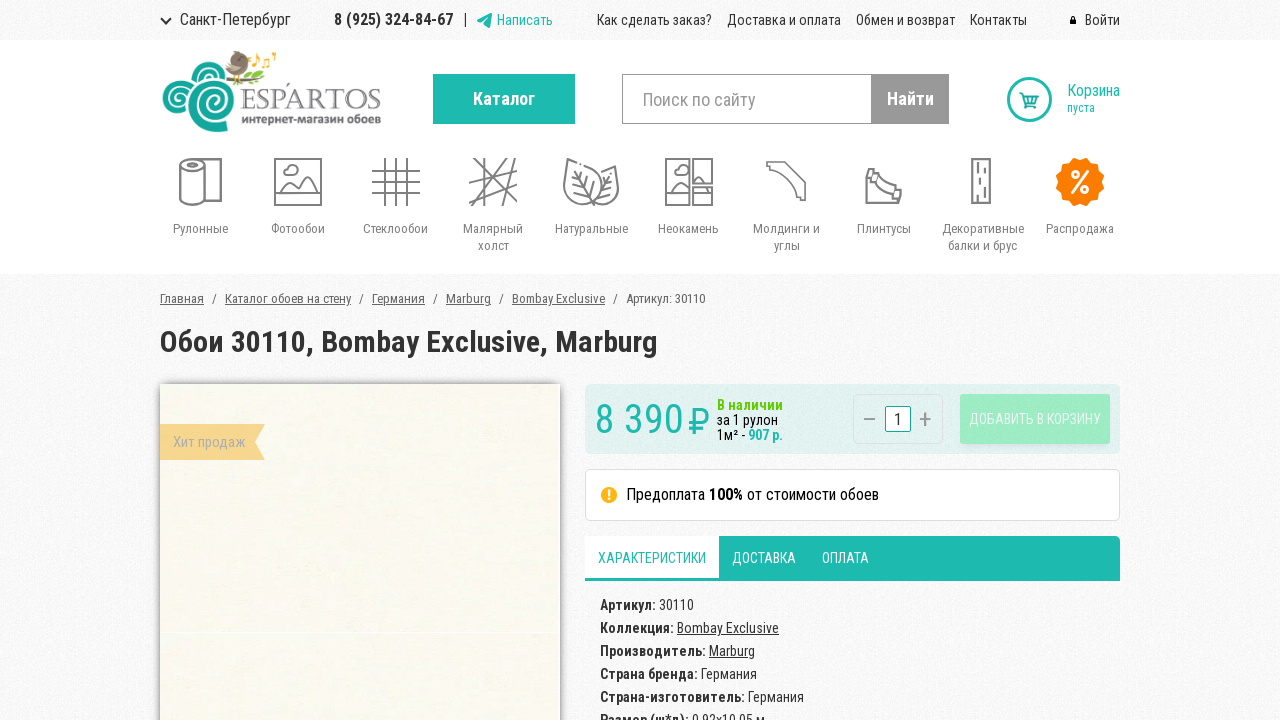

Clicked cart icon at (1029, 99) on .round_icon_wrp
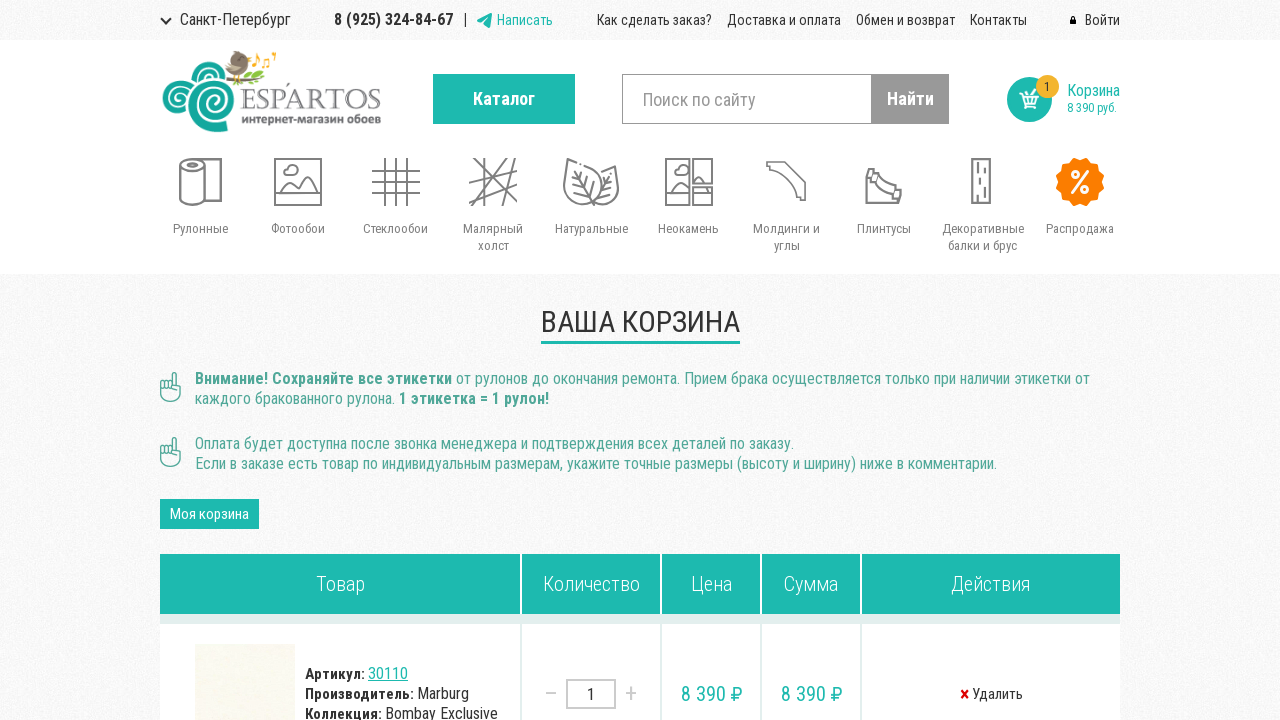

Navigated to cart page
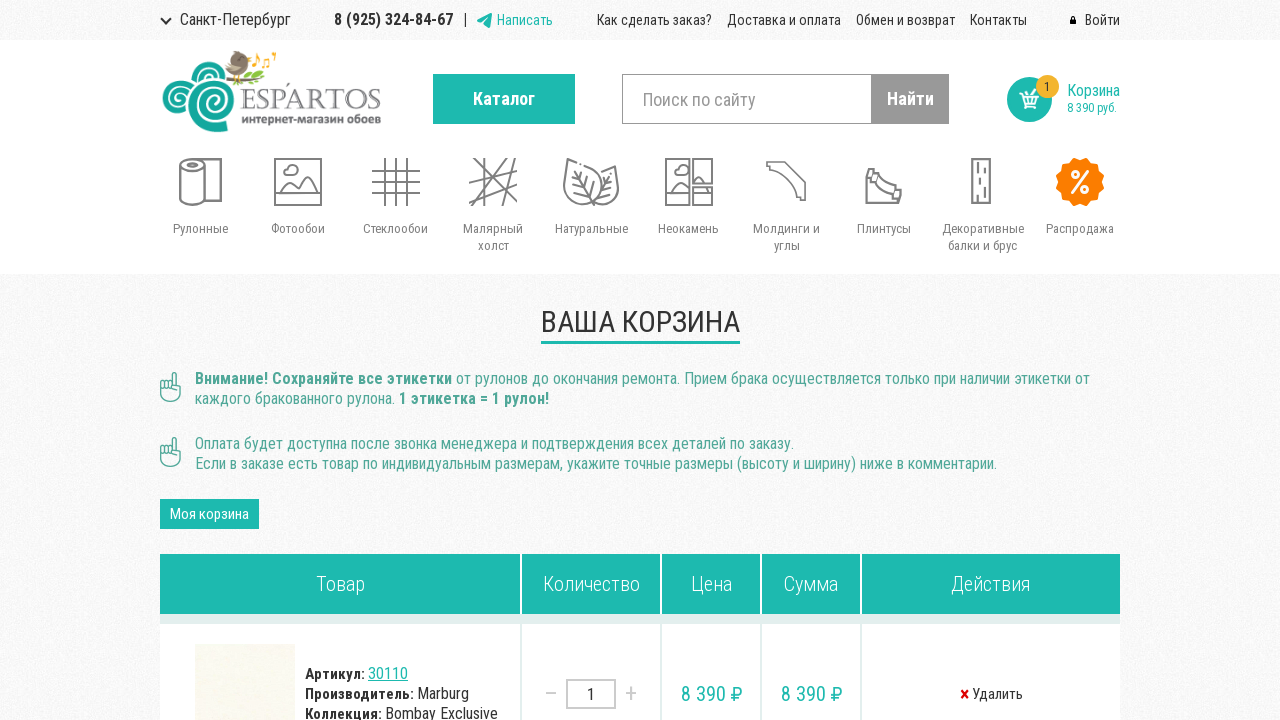

Waited for product 30110 to appear in cart
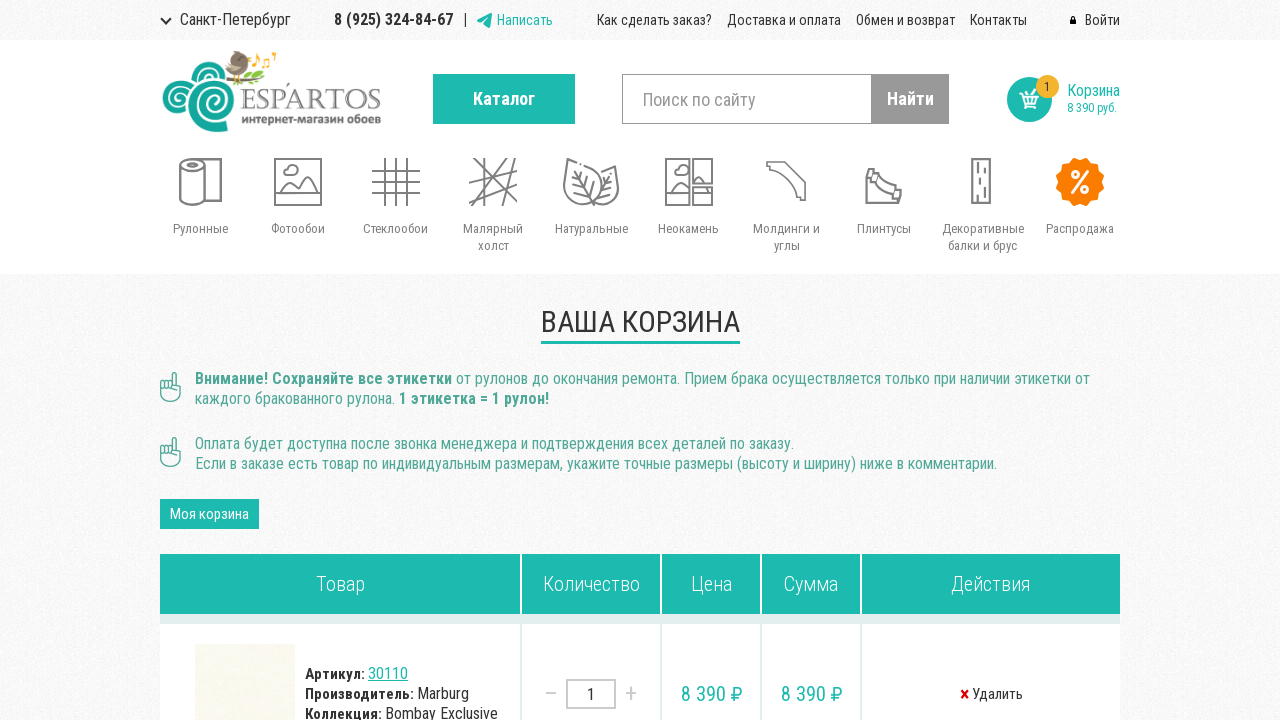

Located product 30110 in cart
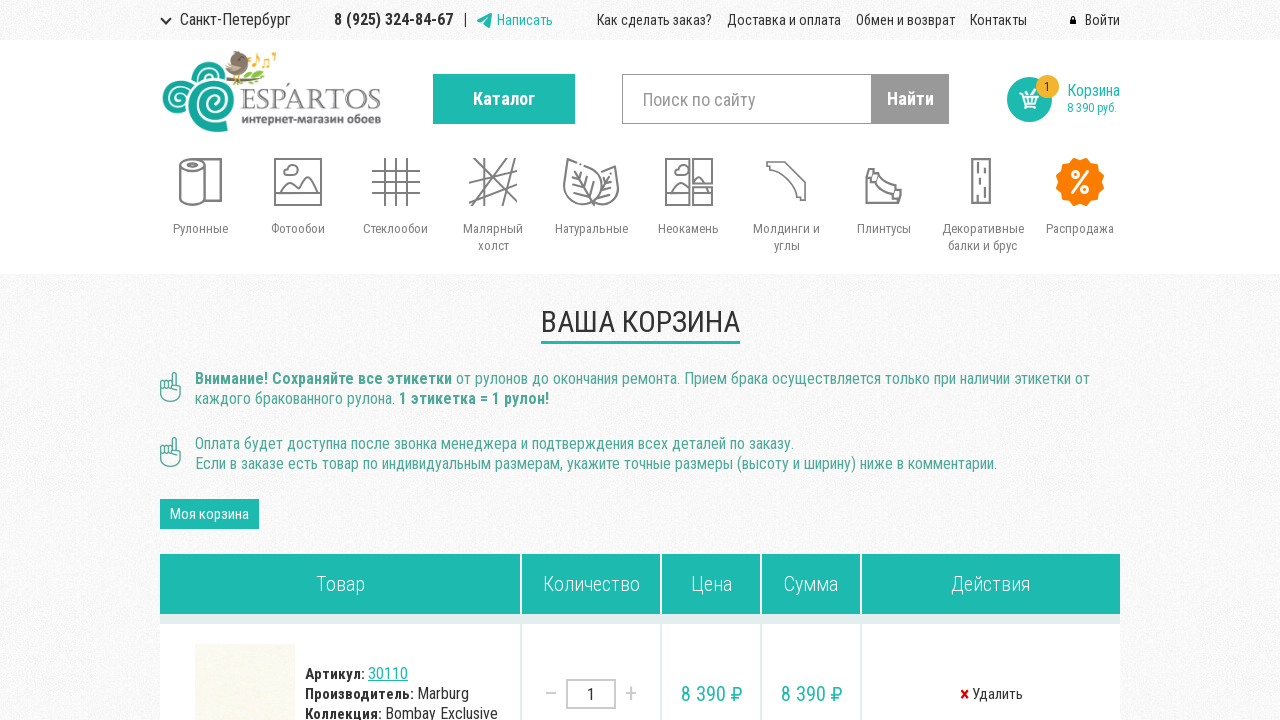

Verified product 30110 is present in cart
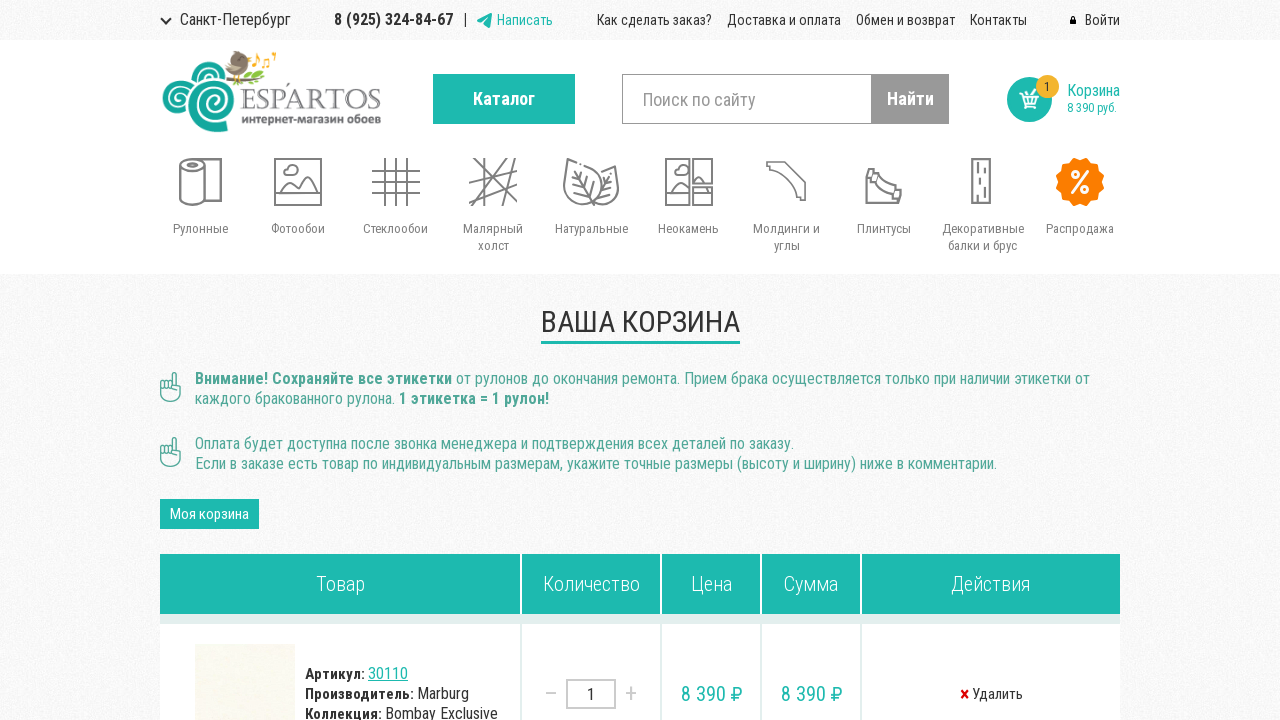

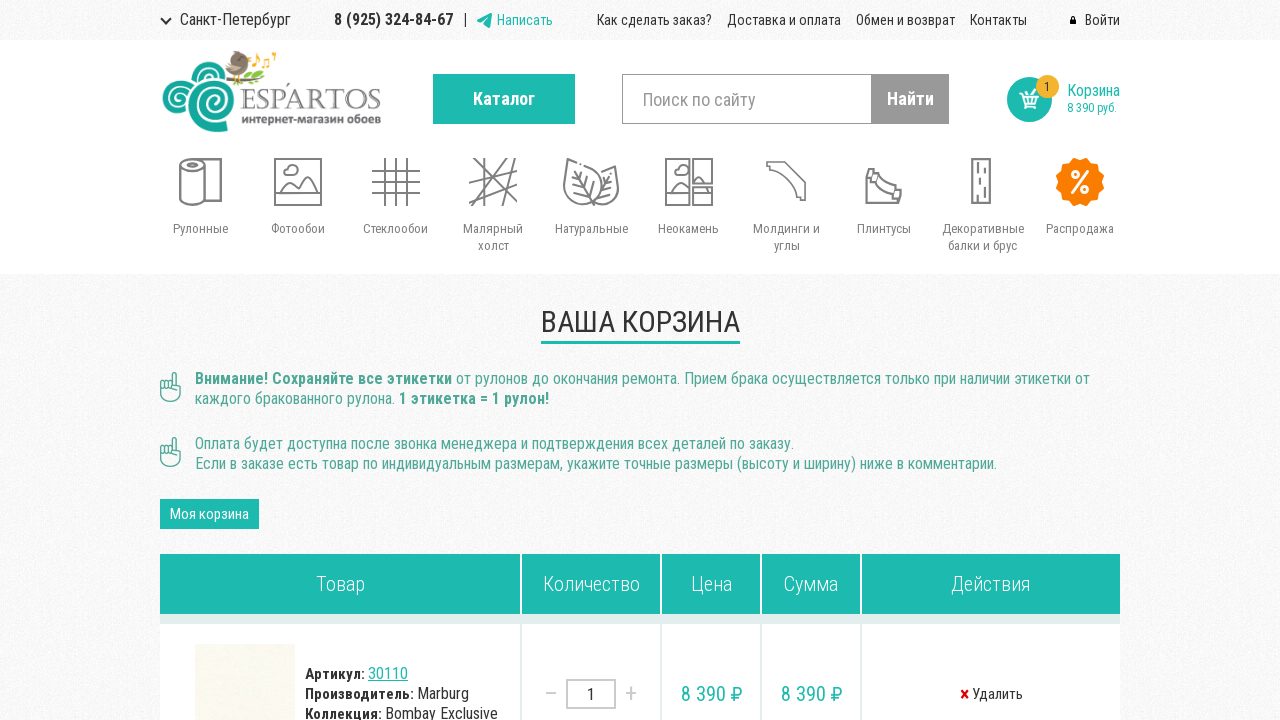